Tests page scrolling functionality by scrolling to the bottom of the page and then back to the top

Starting URL: https://meesho.com/

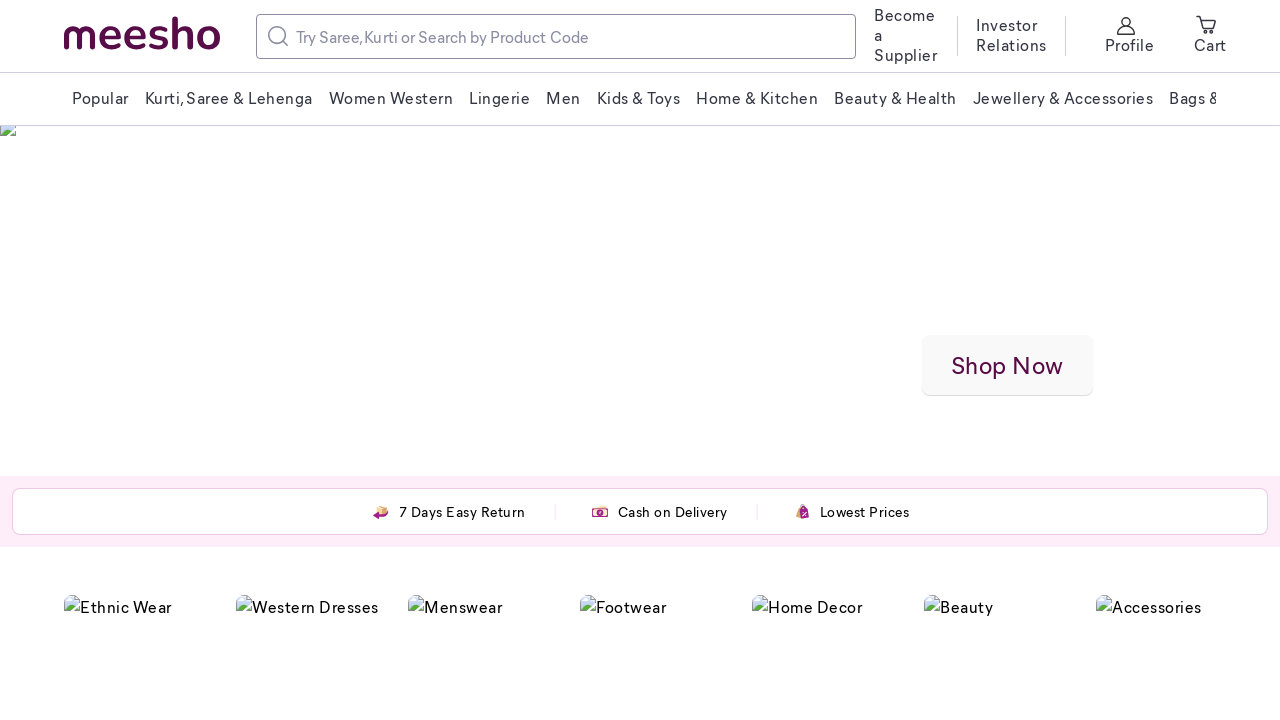

Scrolled to bottom of the page
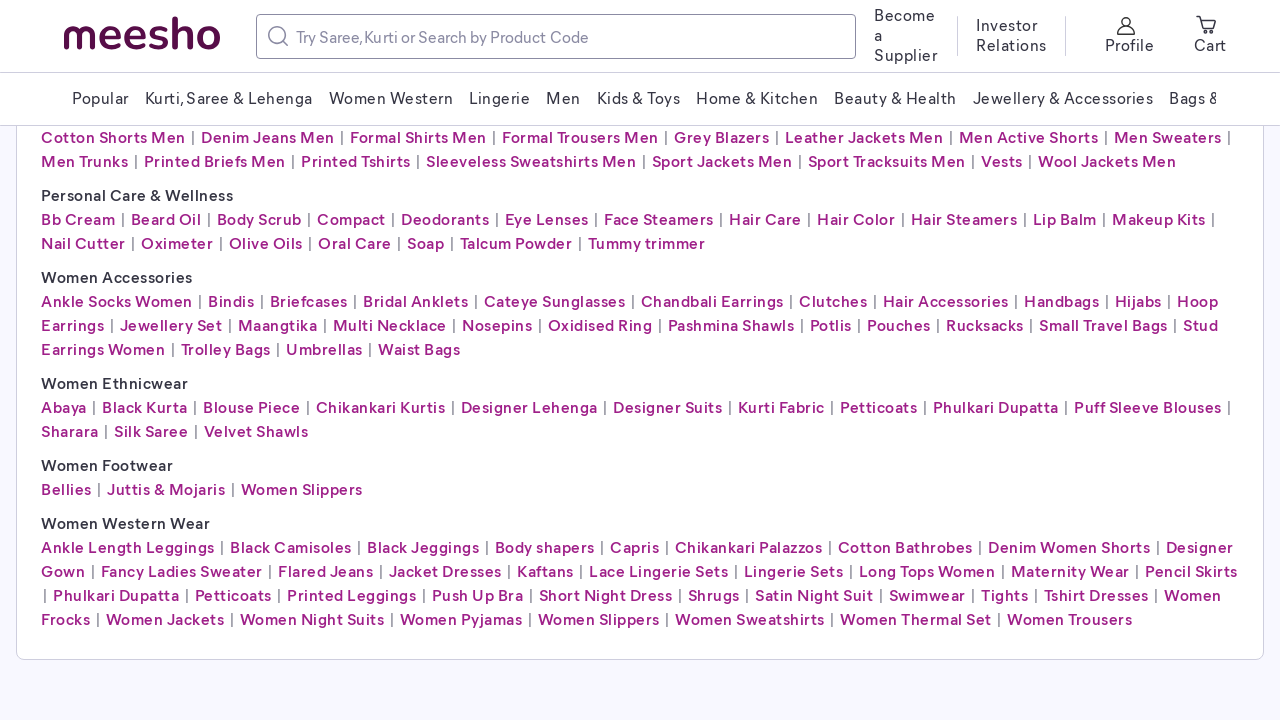

Waited 2 seconds for scroll animation to complete
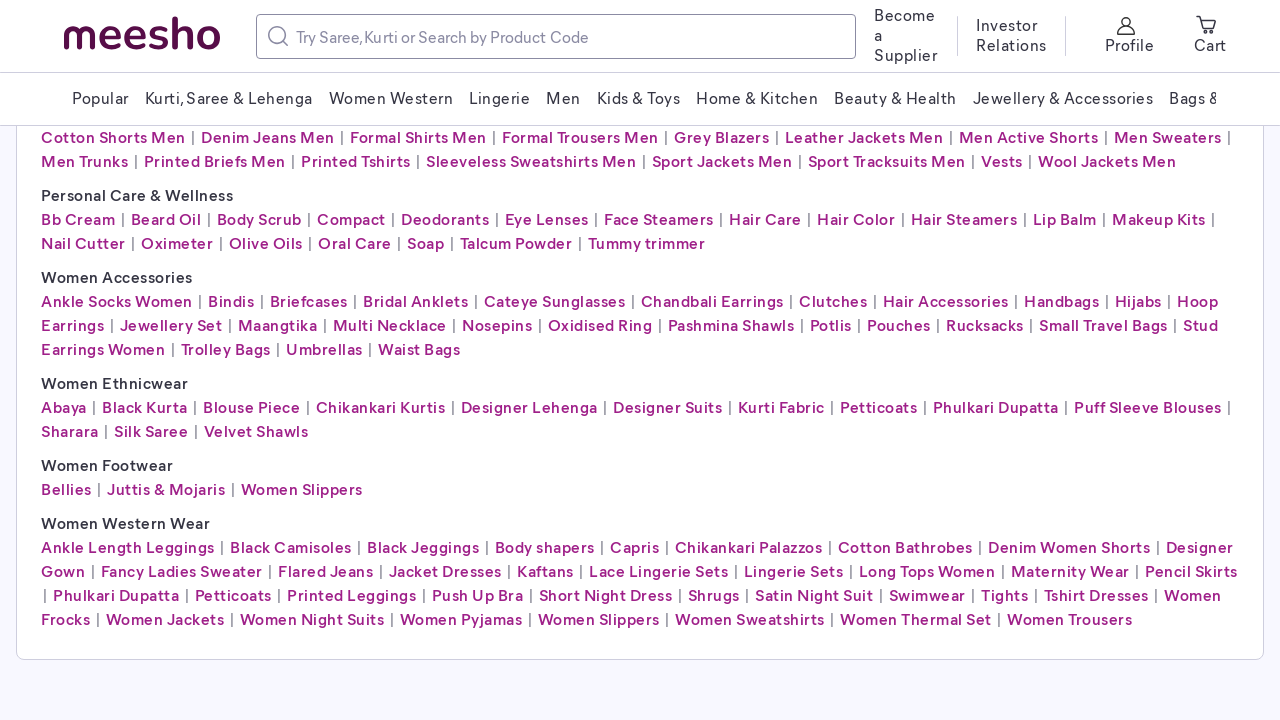

Scrolled back to top of the page
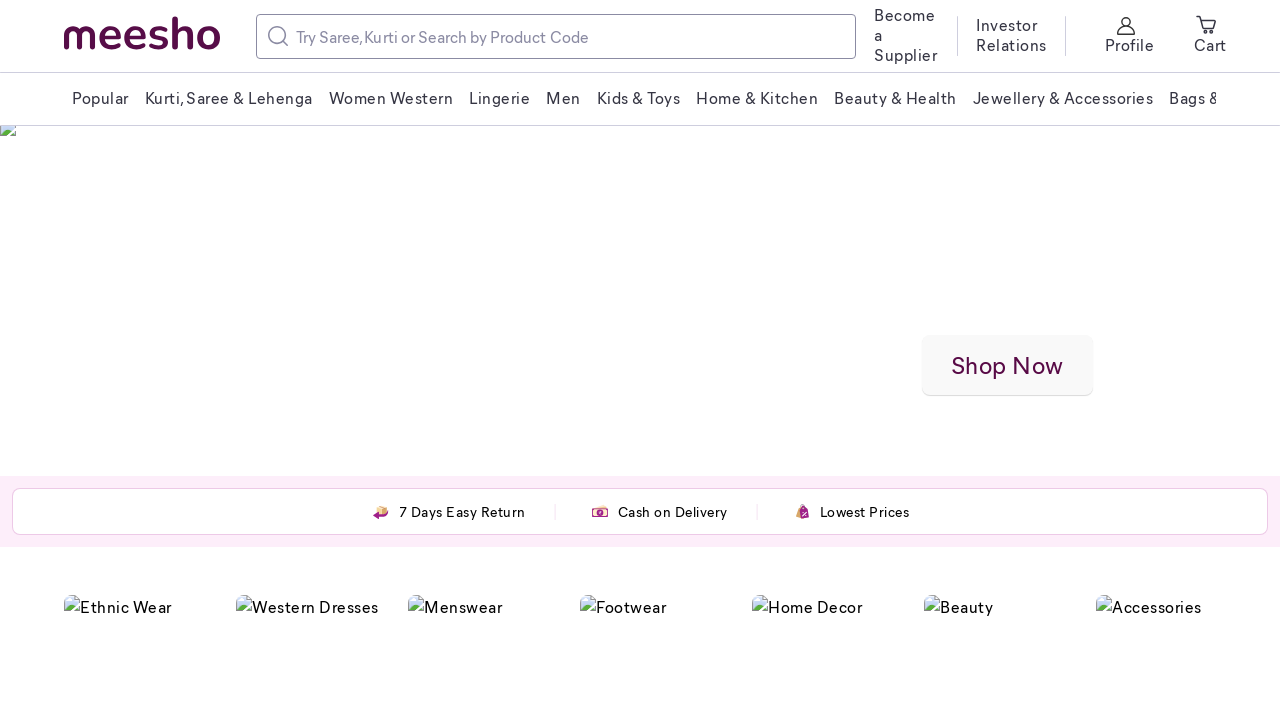

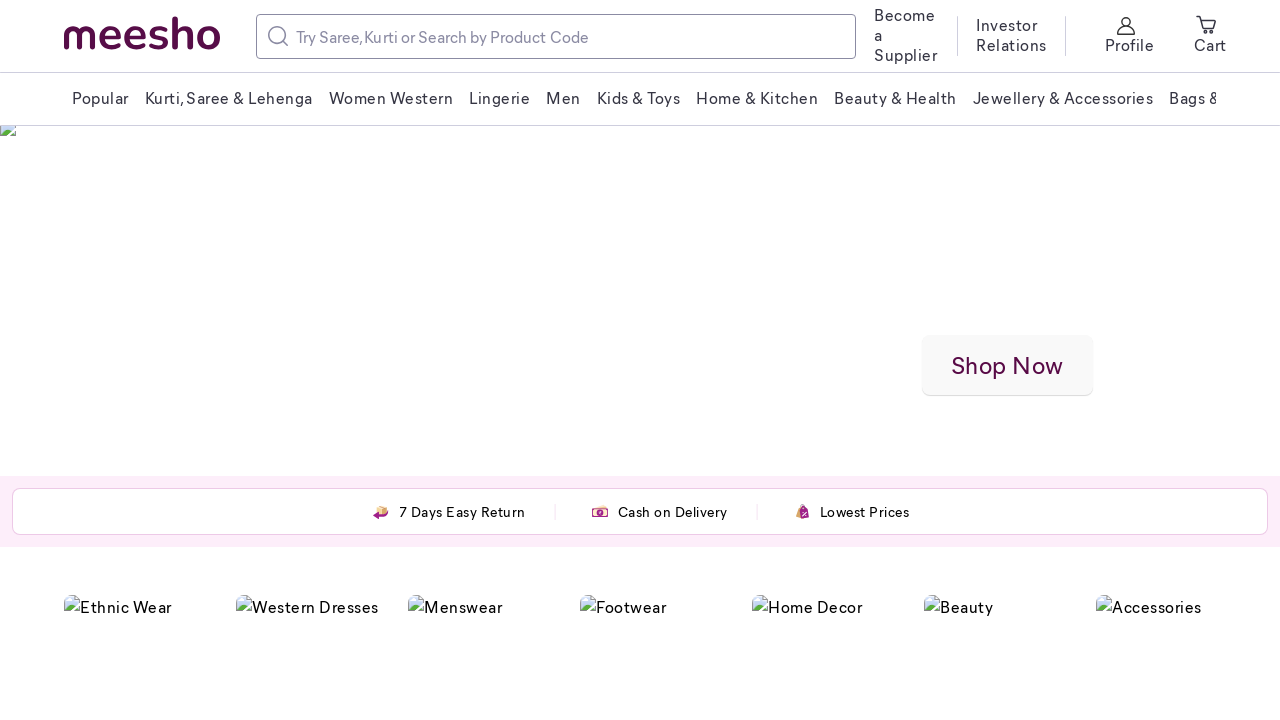